Navigates to DemoQA homepage. This is an incomplete/placeholder test with no actual alert interactions implemented.

Starting URL: https://demoqa.com

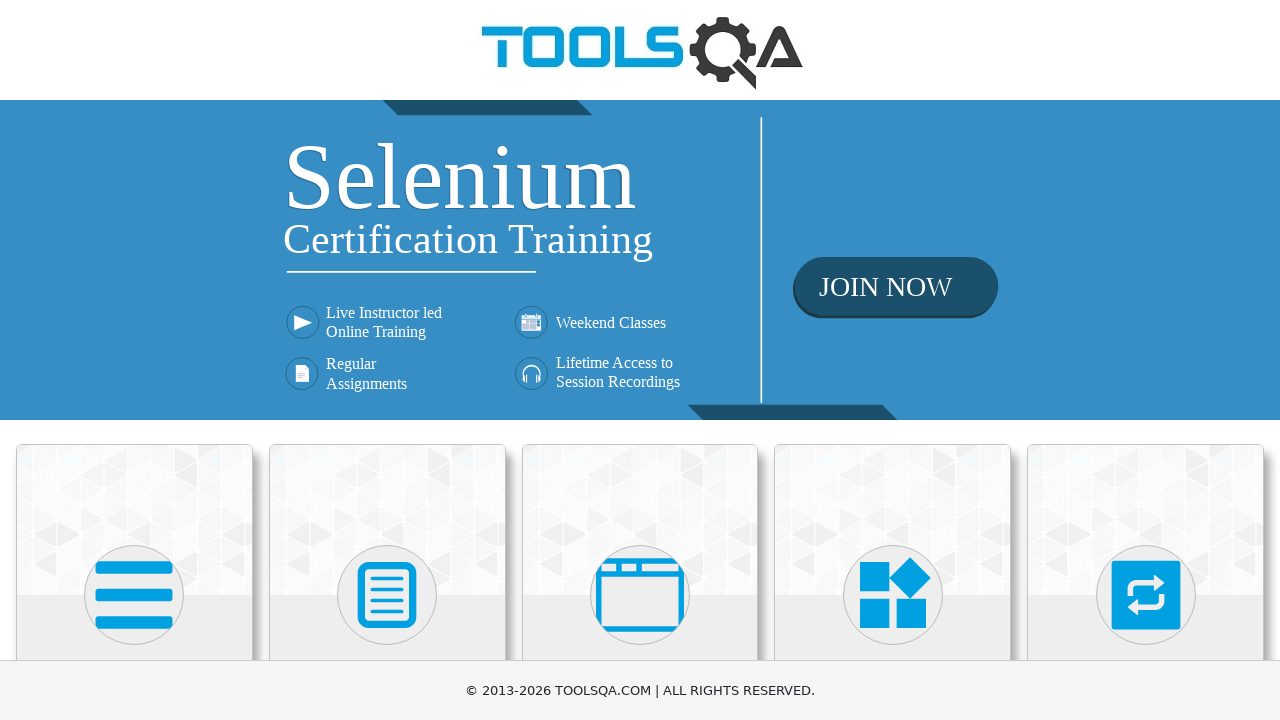

Navigated to DemoQA homepage
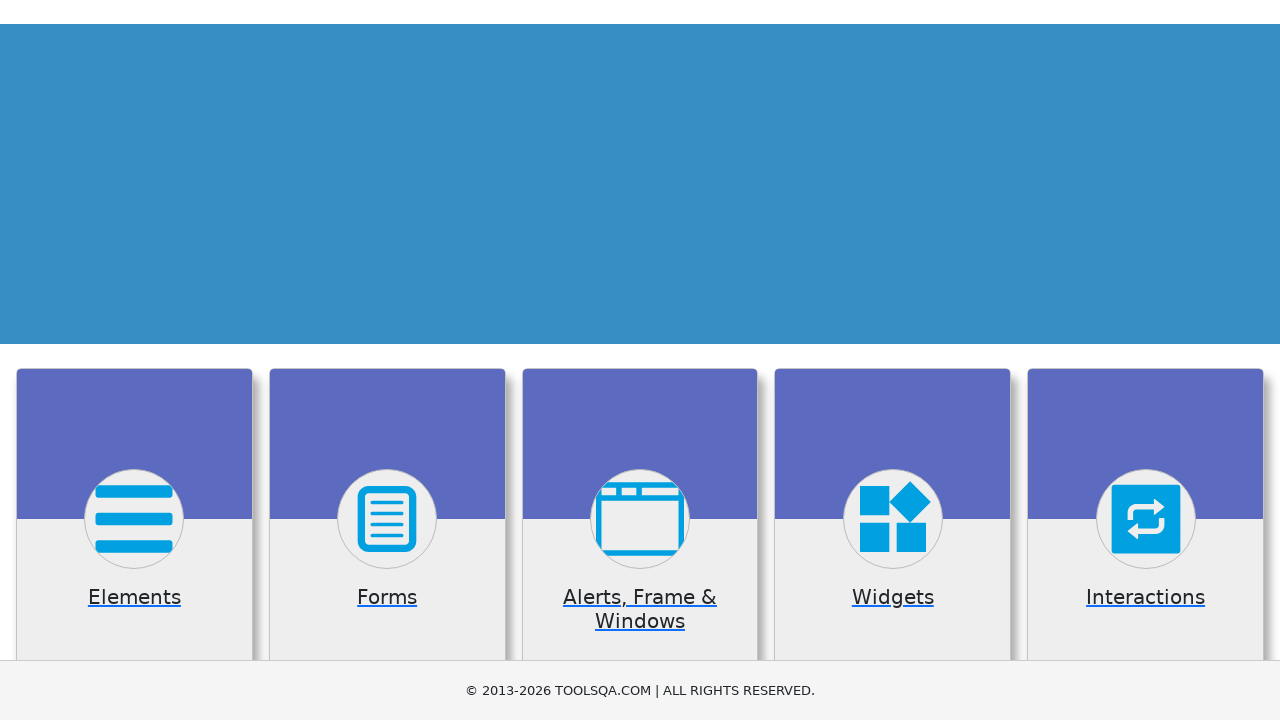

Waited for page to reach networkidle state
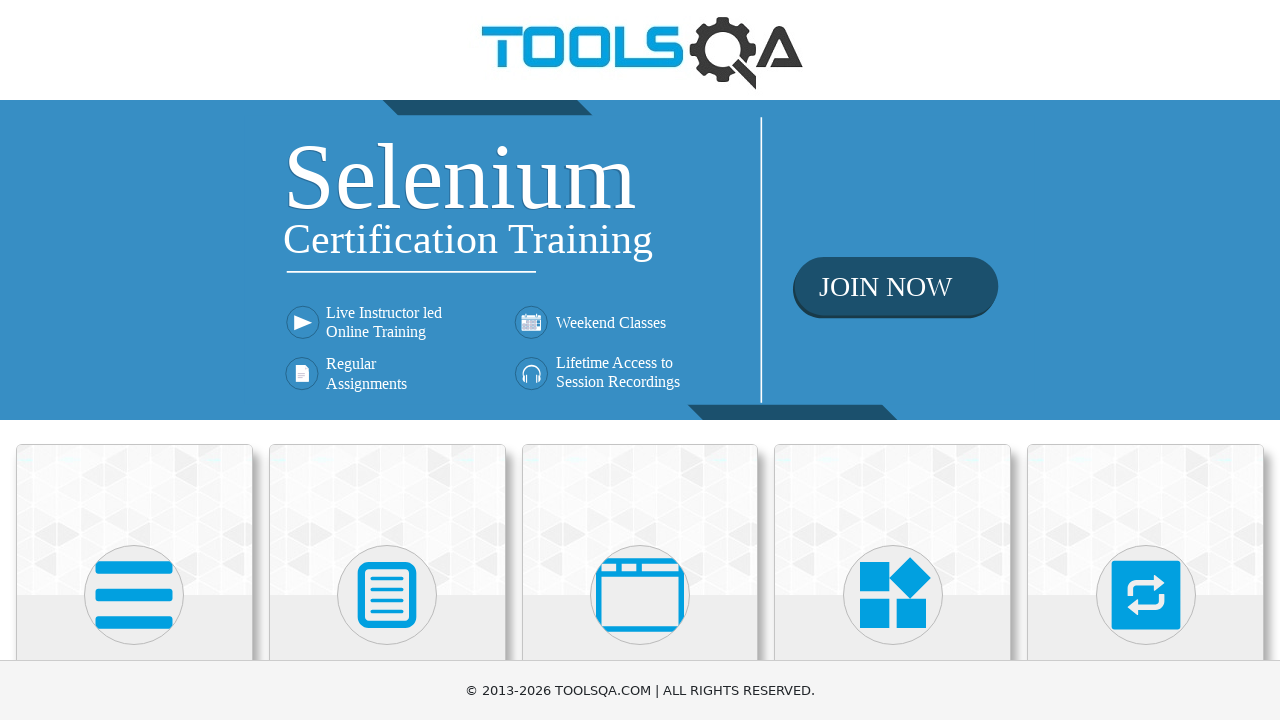

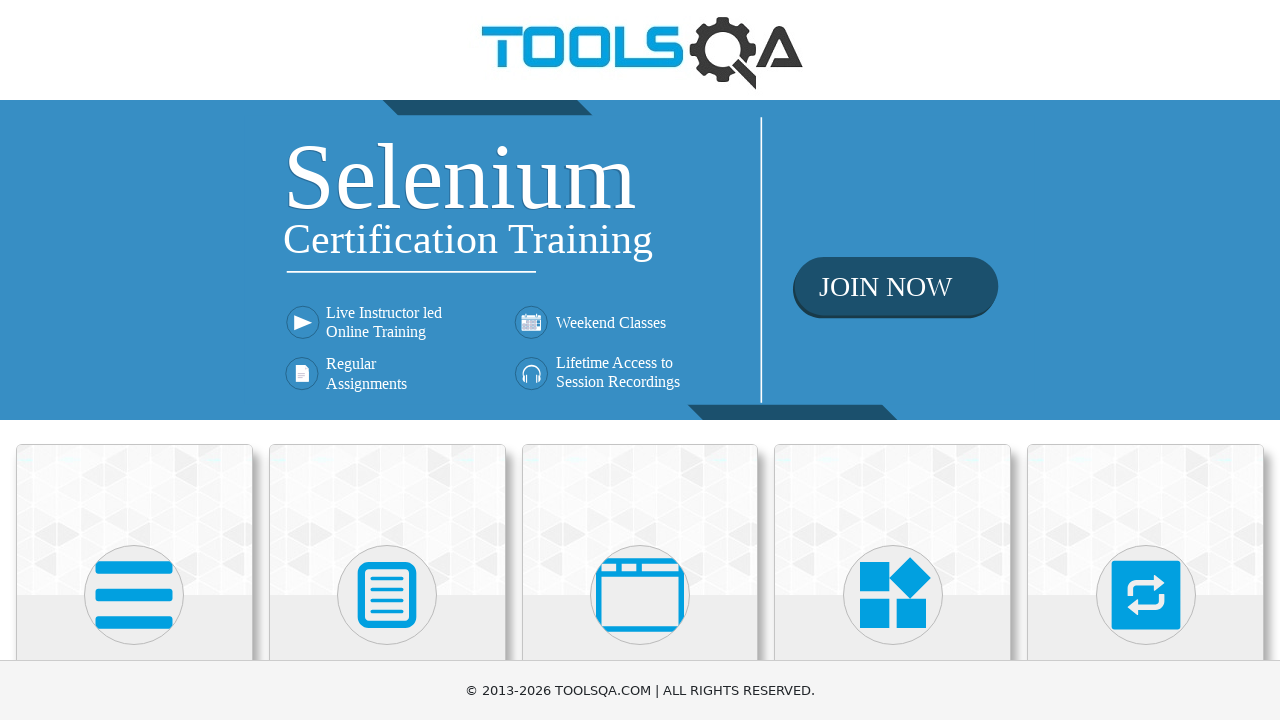